Tests the forgot password functionality by clicking the forgot password link and filling out the password reset form with name, email, and phone number fields

Starting URL: https://rahulshettyacademy.com/locatorspractice/

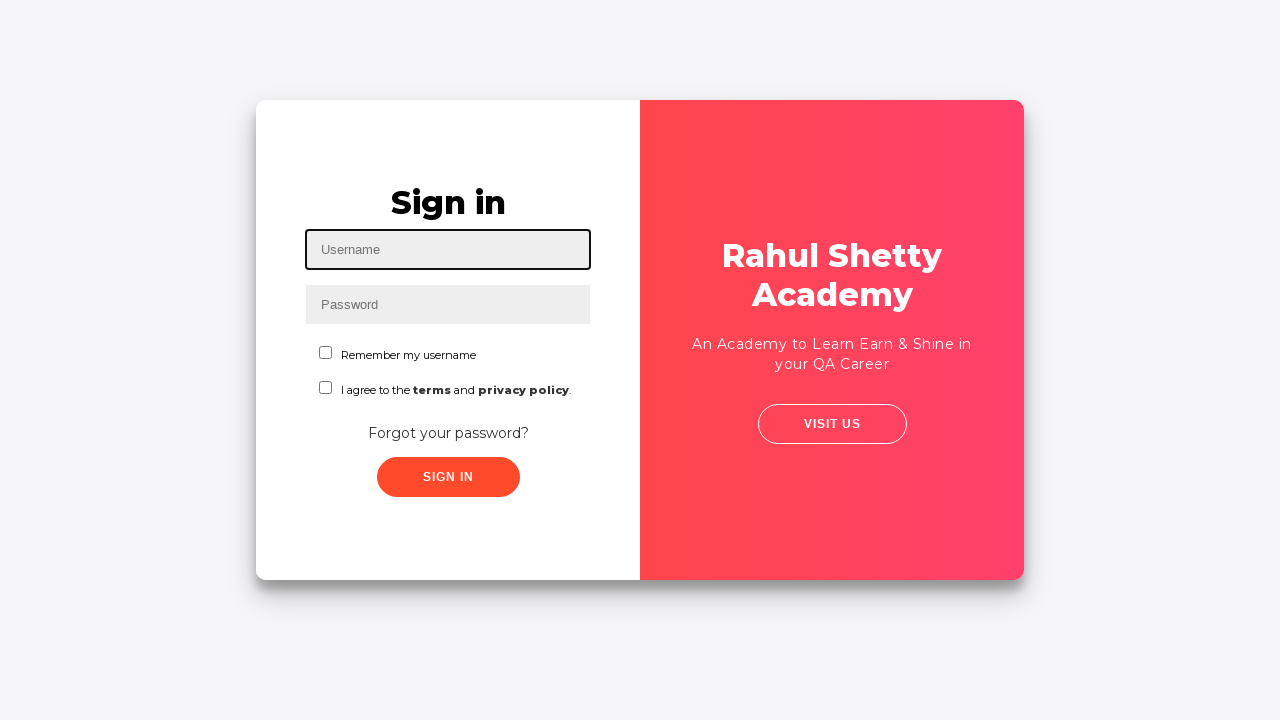

Clicked 'Forgot your password?' link at (448, 433) on text=Forgot your password?
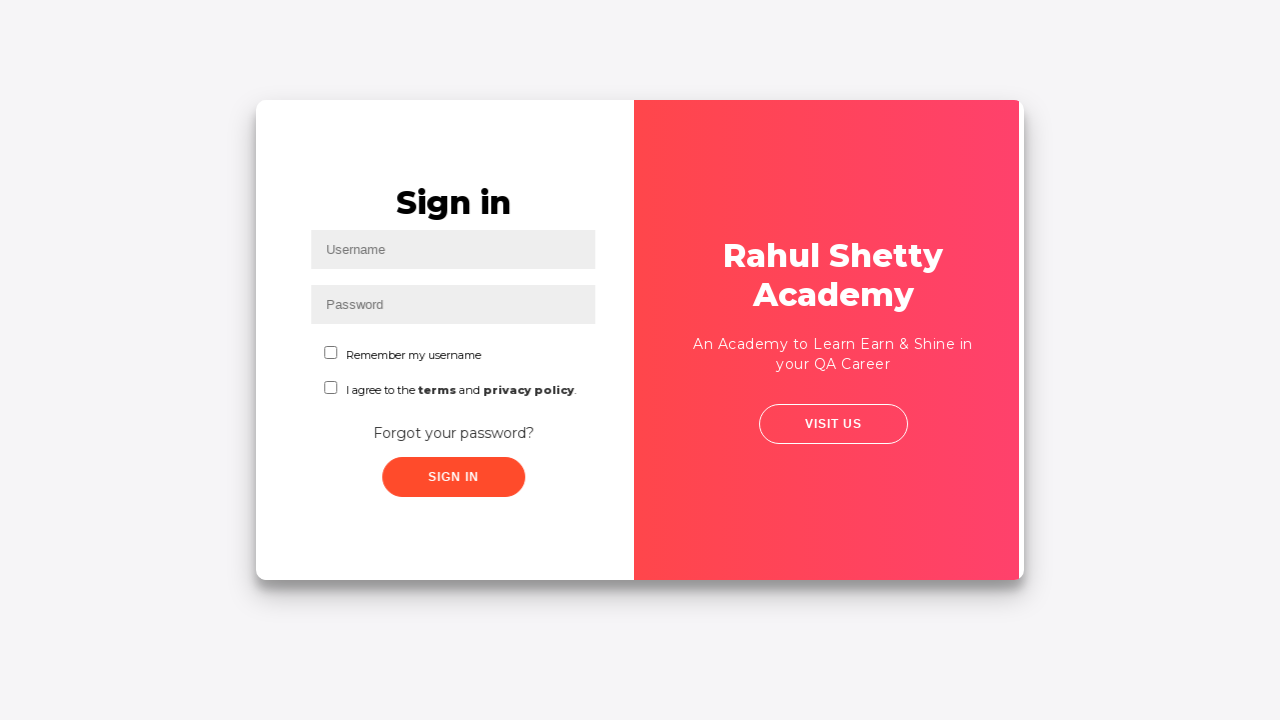

Reset password button became visible
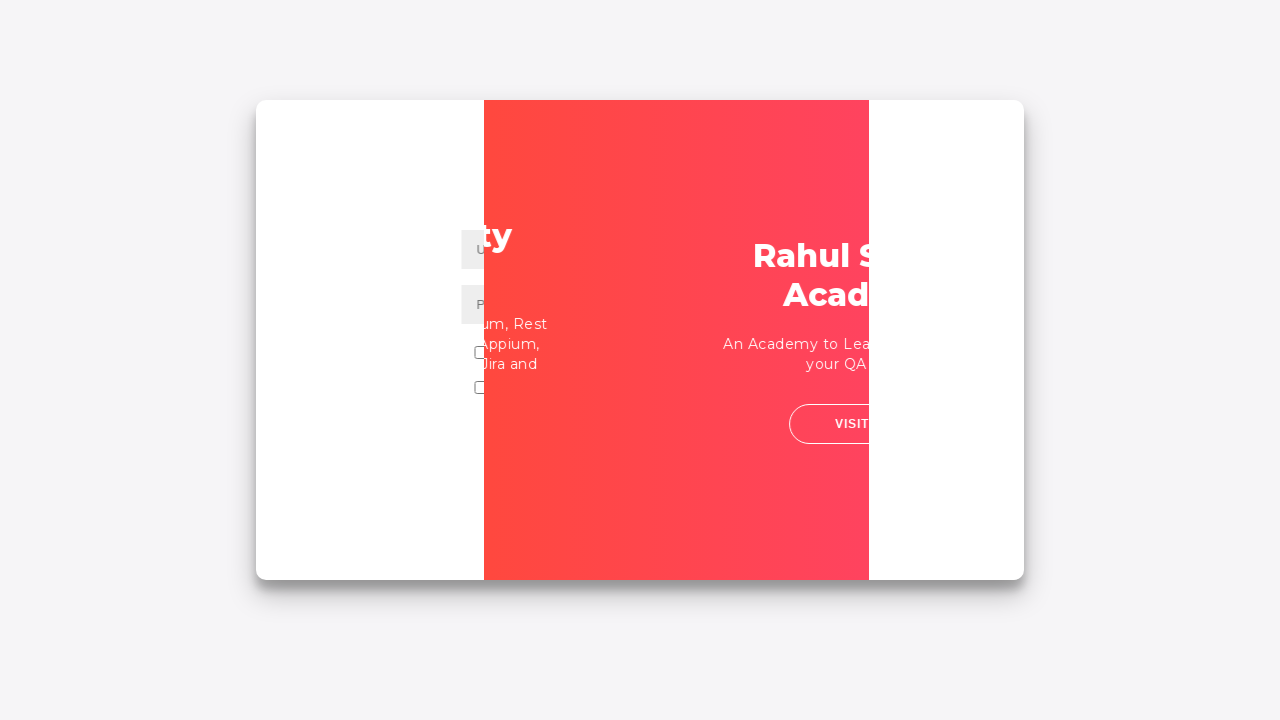

Filled name field with 'NewTestUser' on input[placeholder='Name']
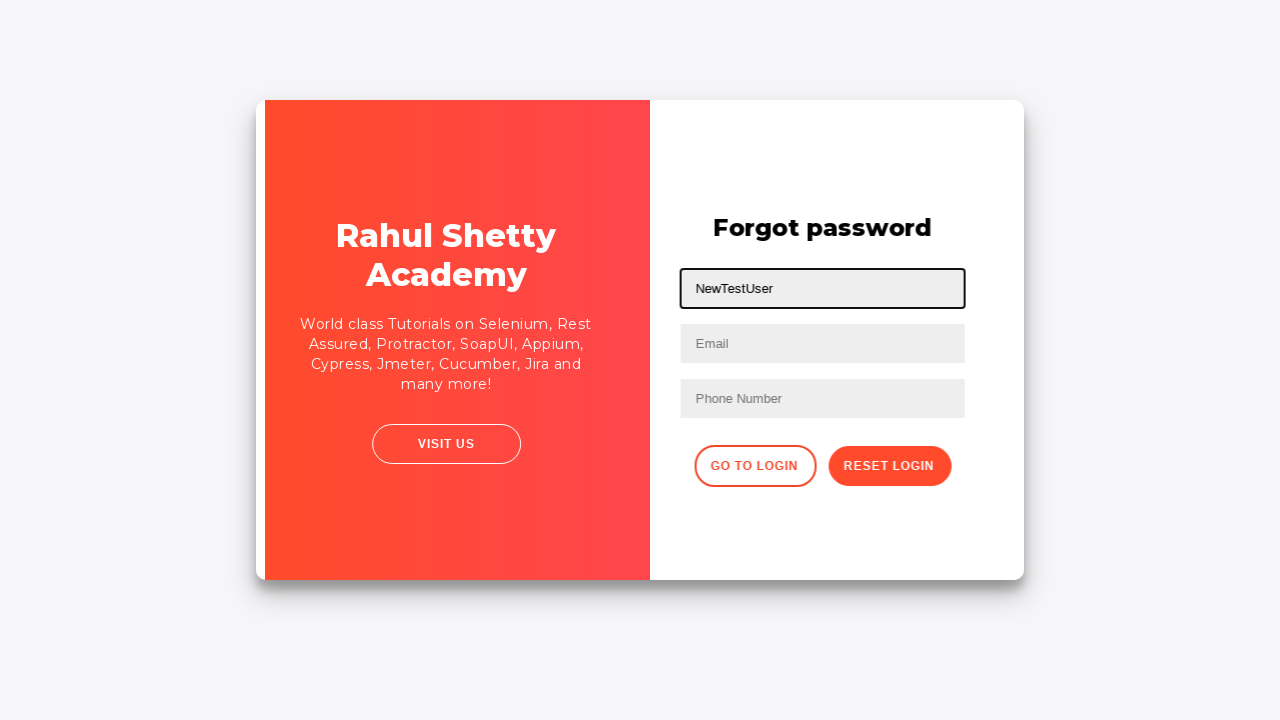

Filled email field with 'newTestUser12345@test.test' on input[placeholder='Email']
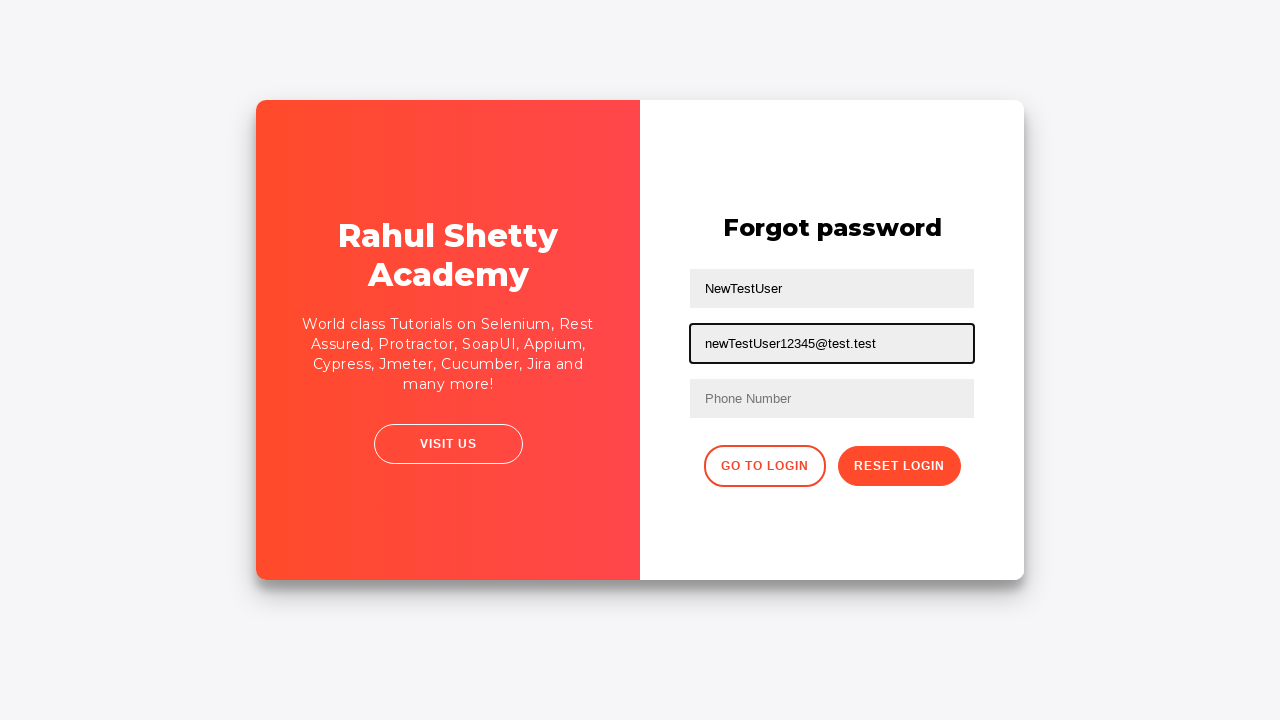

Filled phone number field with '234-567-8901' on input[placeholder='Phone Number']
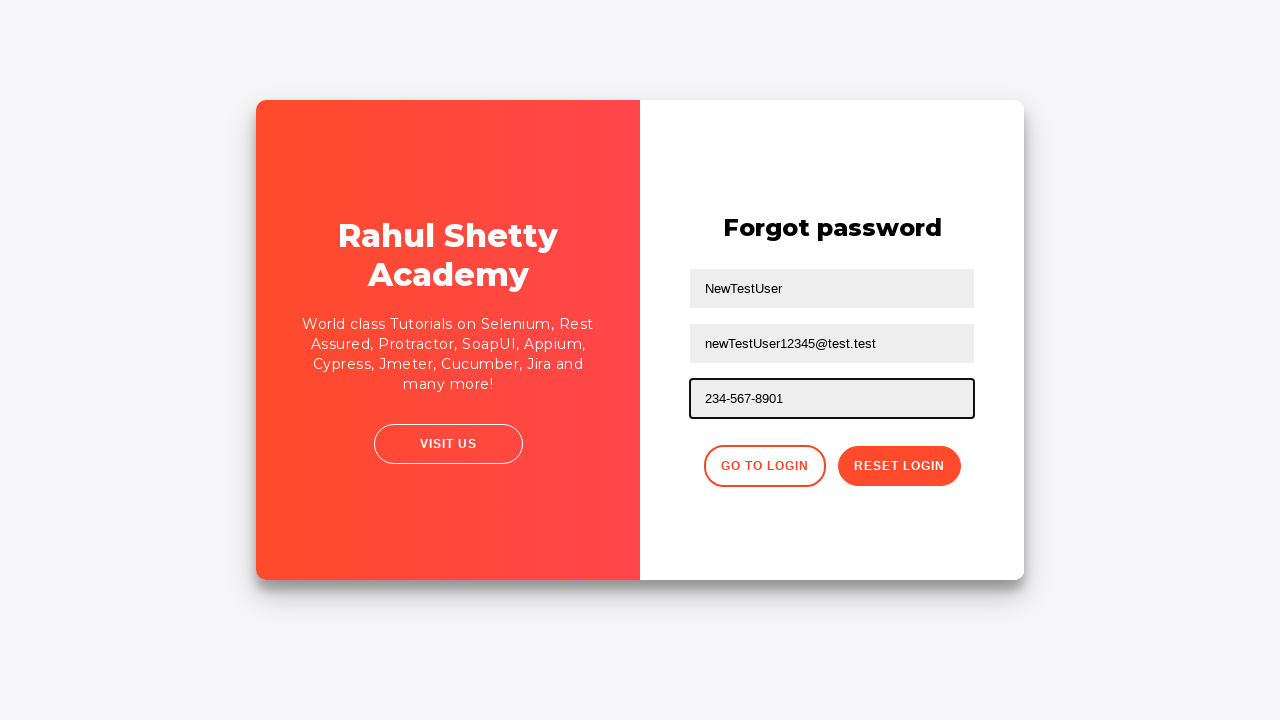

Clicked reset password button at (899, 466) on .reset-pwd-btn
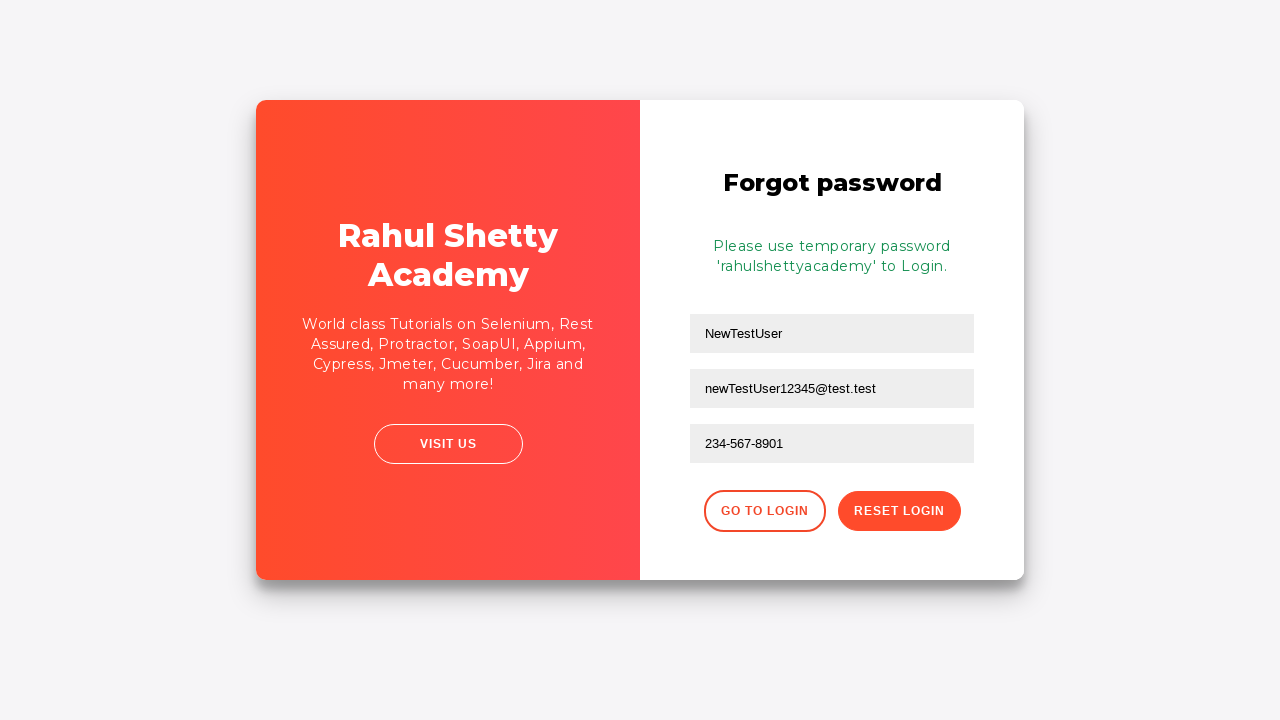

Success message appeared confirming password reset
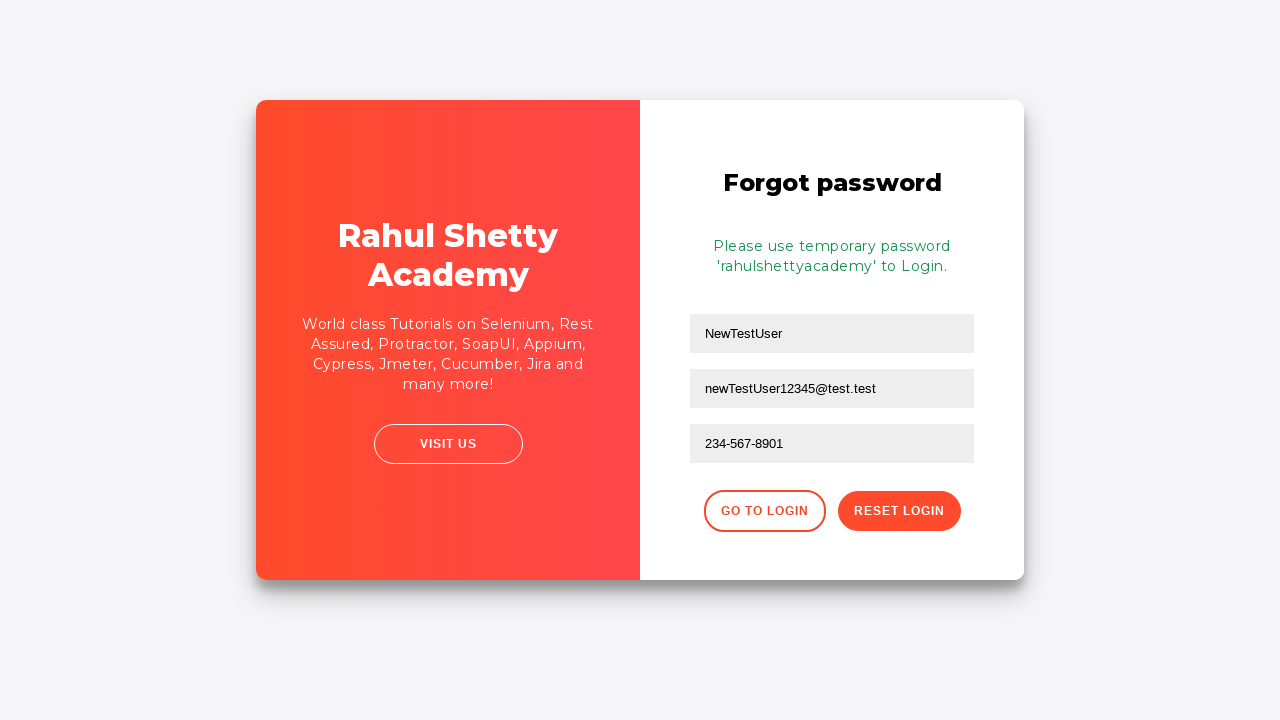

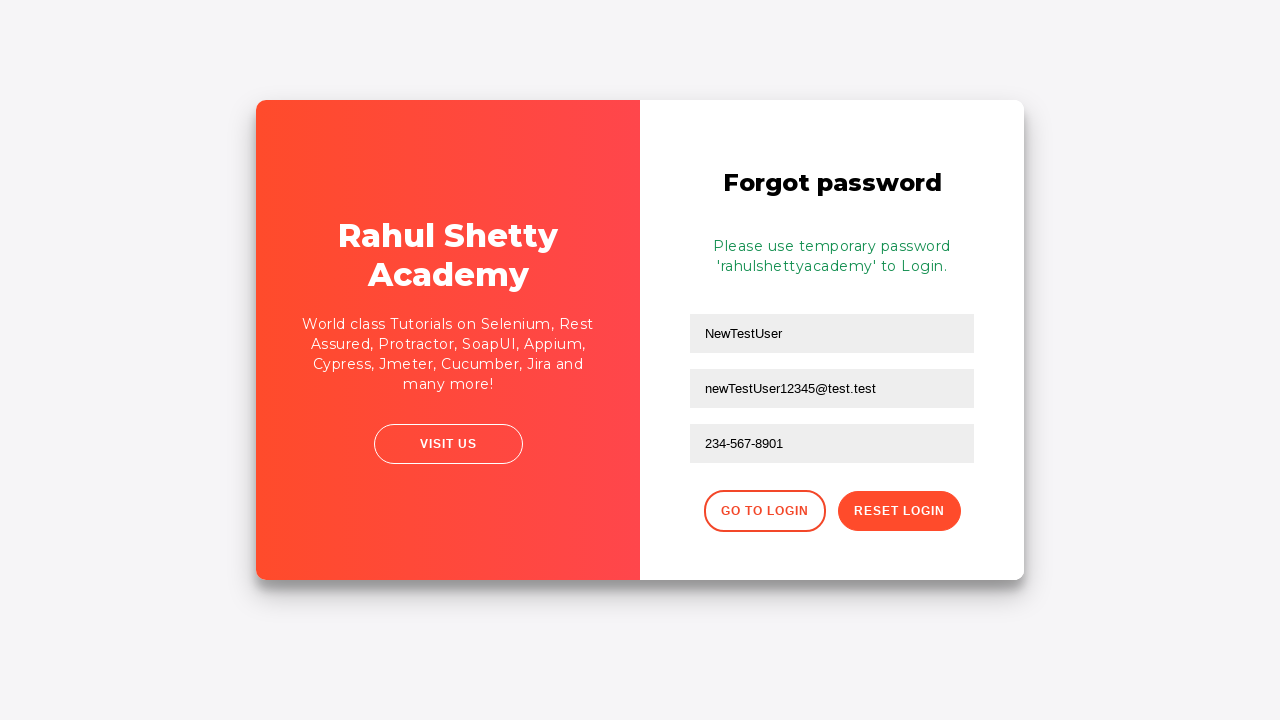